Tests conference room booking form by selecting a room type, filling in start and end times, and verifying error message validation when submitting

Starting URL: https://muntasir101.github.io/Conference-Room-Booking/

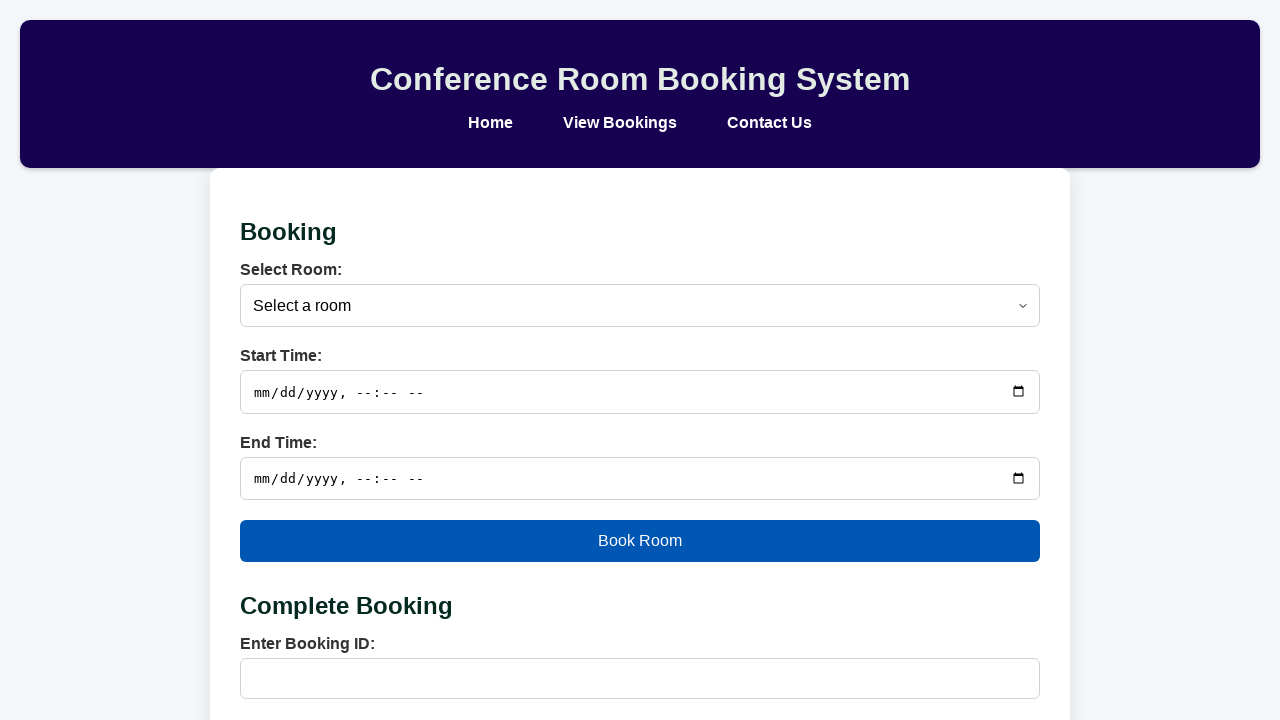

Navigated to conference room booking page
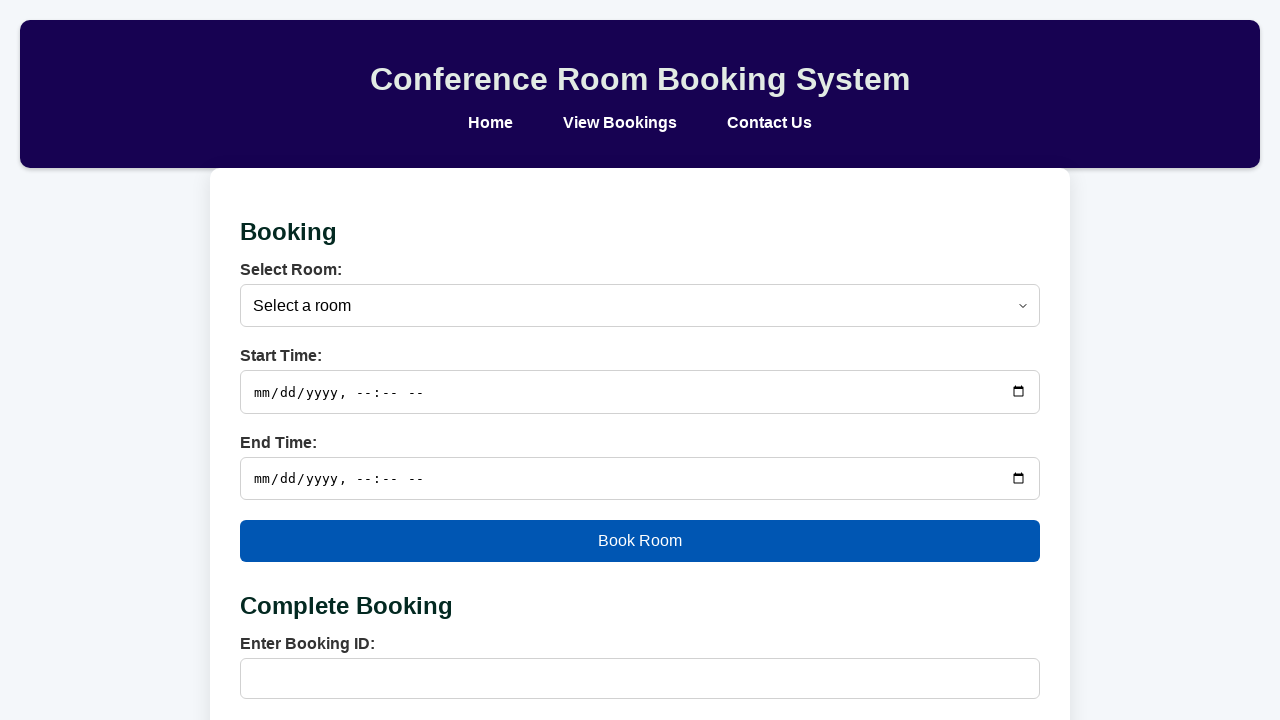

Selected 'Small Room' from room type dropdown on select#room
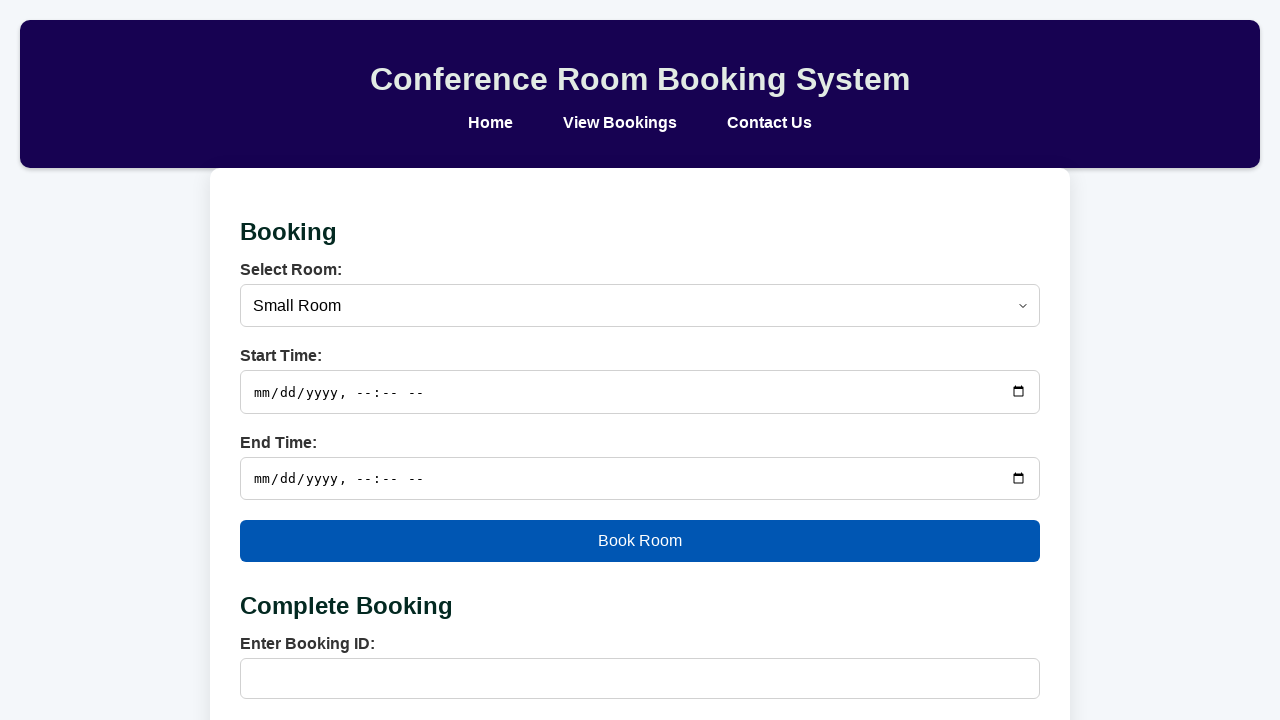

Clicked on start time input field at (640, 392) on input#start-time
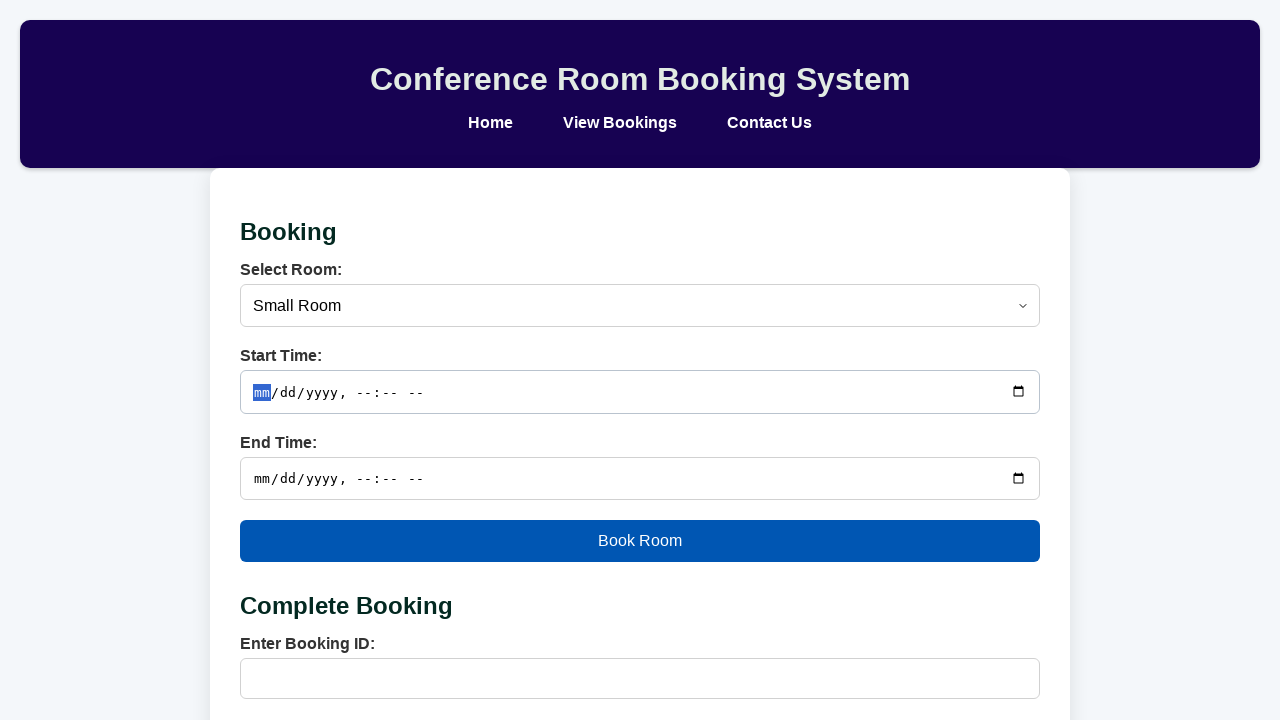

Entered start time '12212024120' on input#start-time
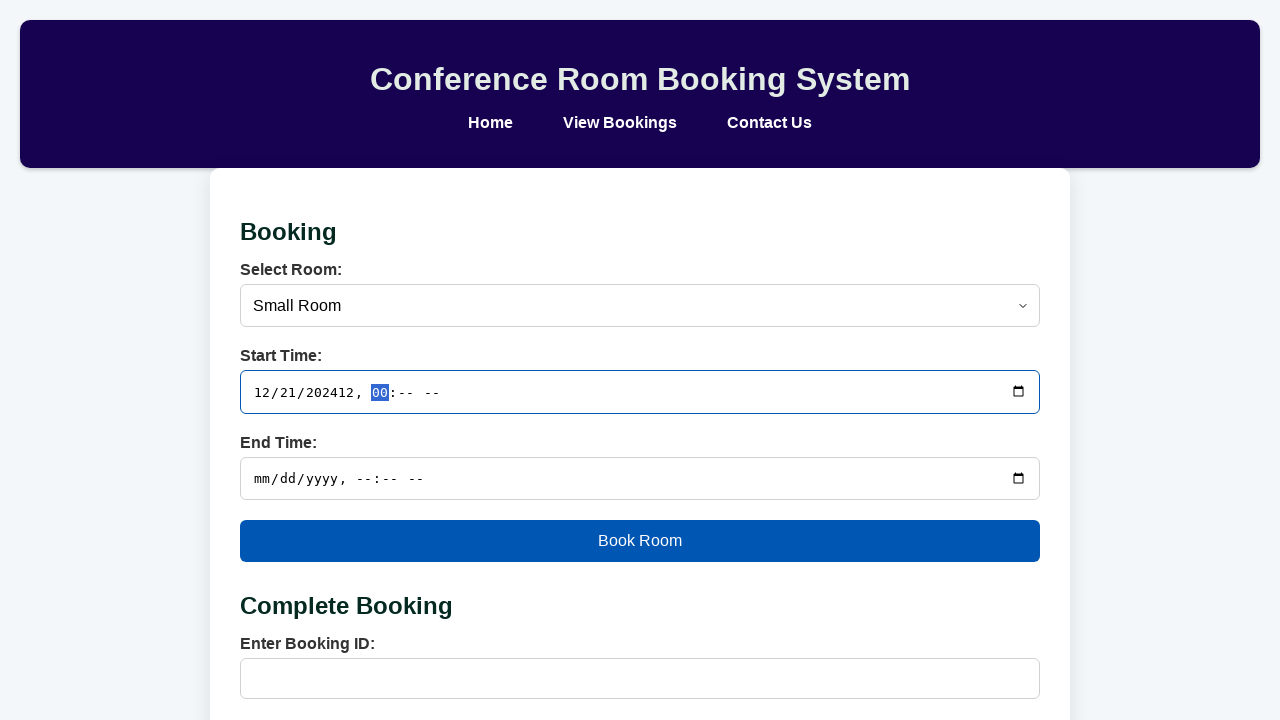

Clicked on end time input field at (640, 478) on input#end-time
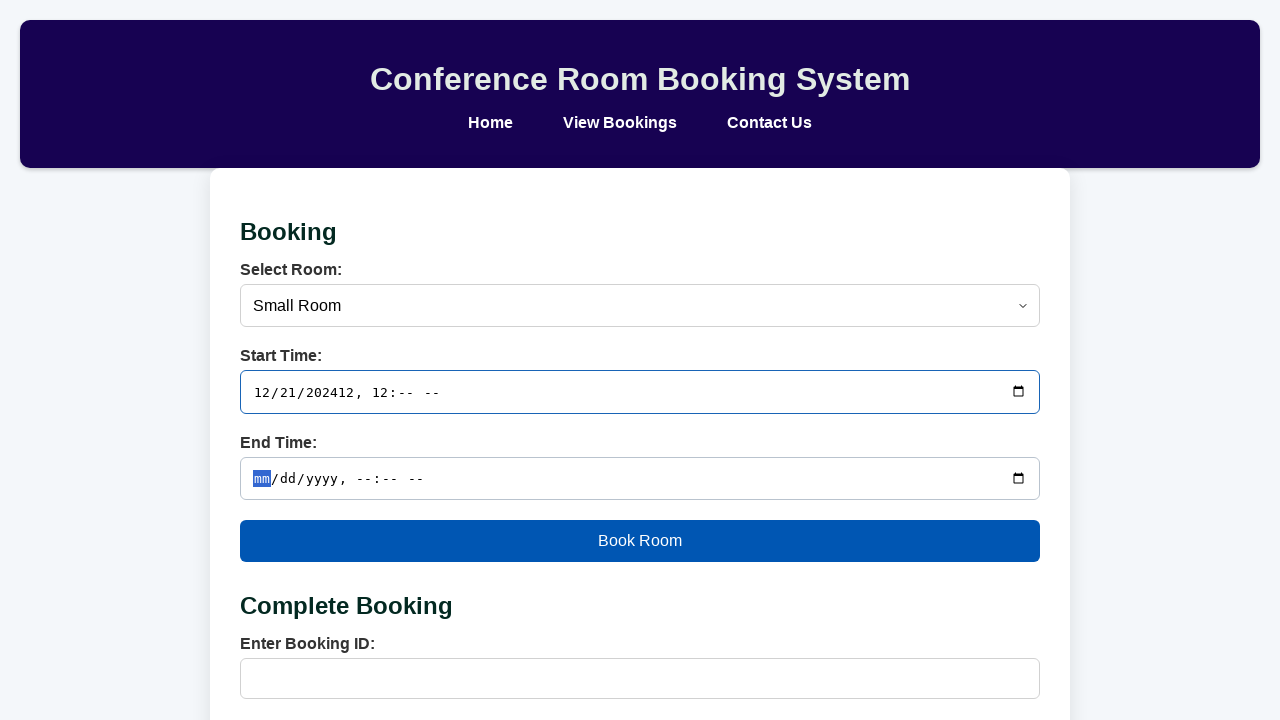

Entered end time '12152024010' on input#end-time
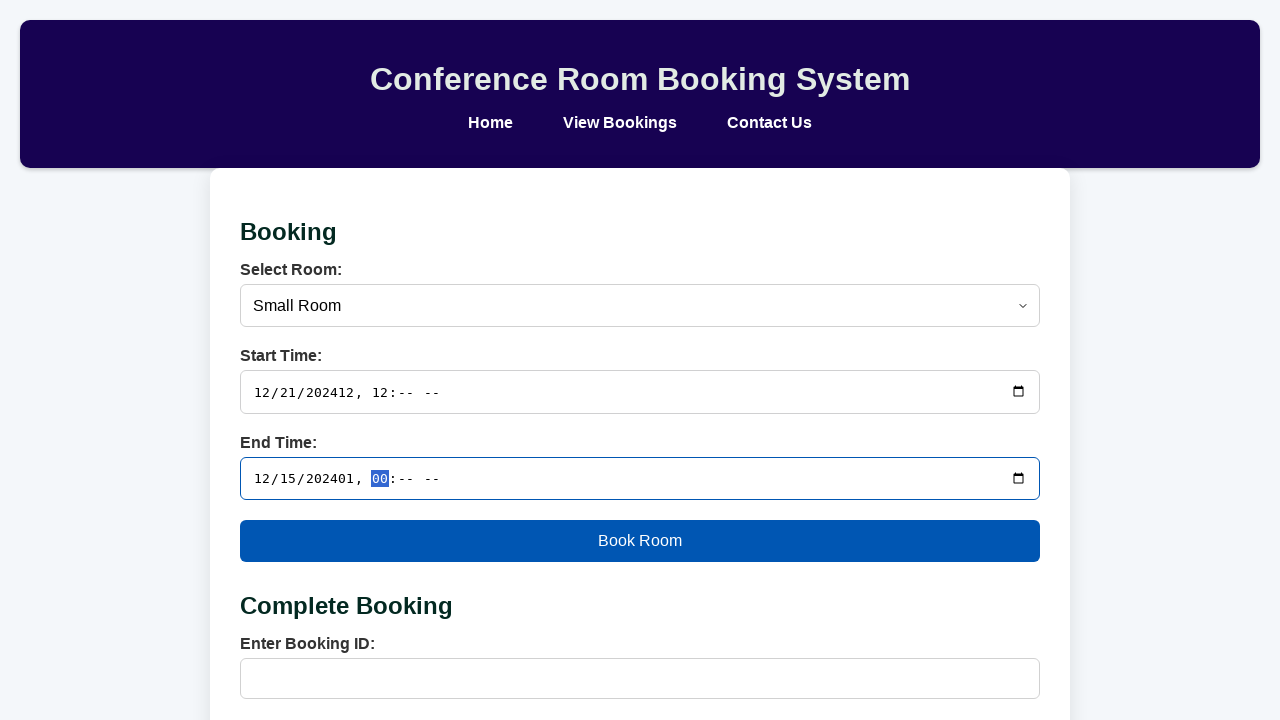

Pressed ArrowDown key on end time field on input#end-time
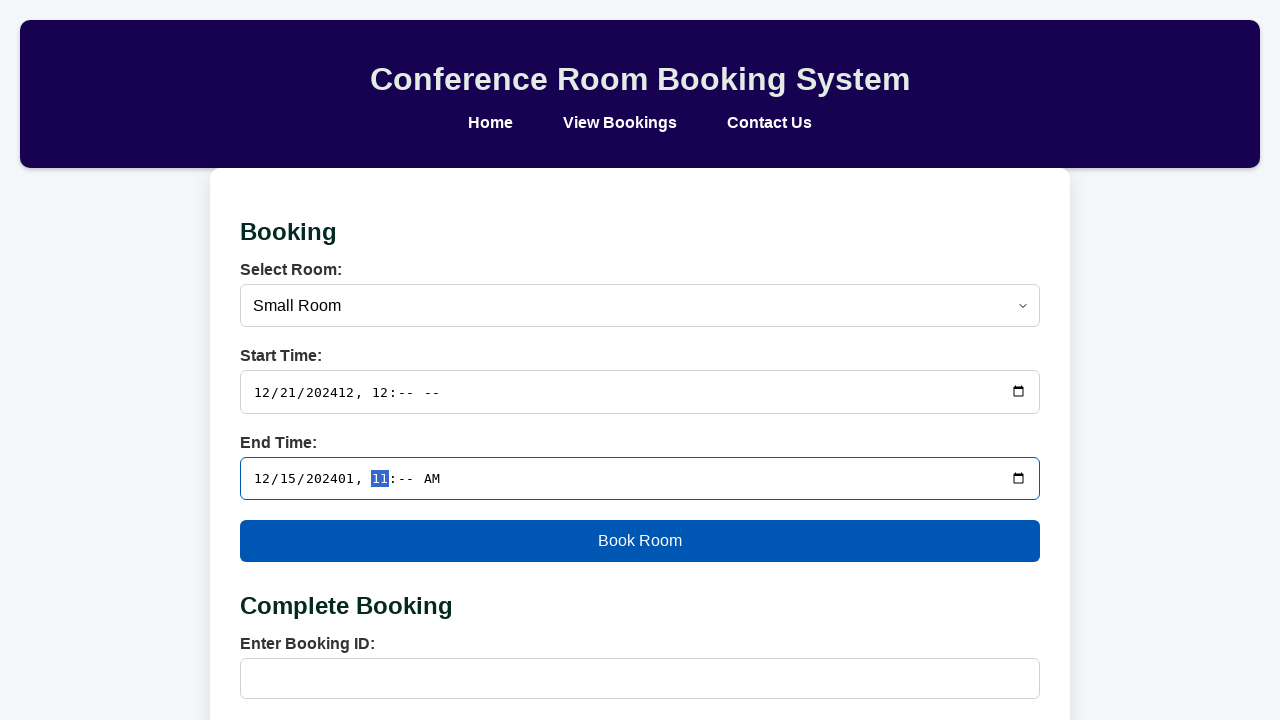

Clicked 'Book Room' button to submit form at (640, 541) on #booking-form button
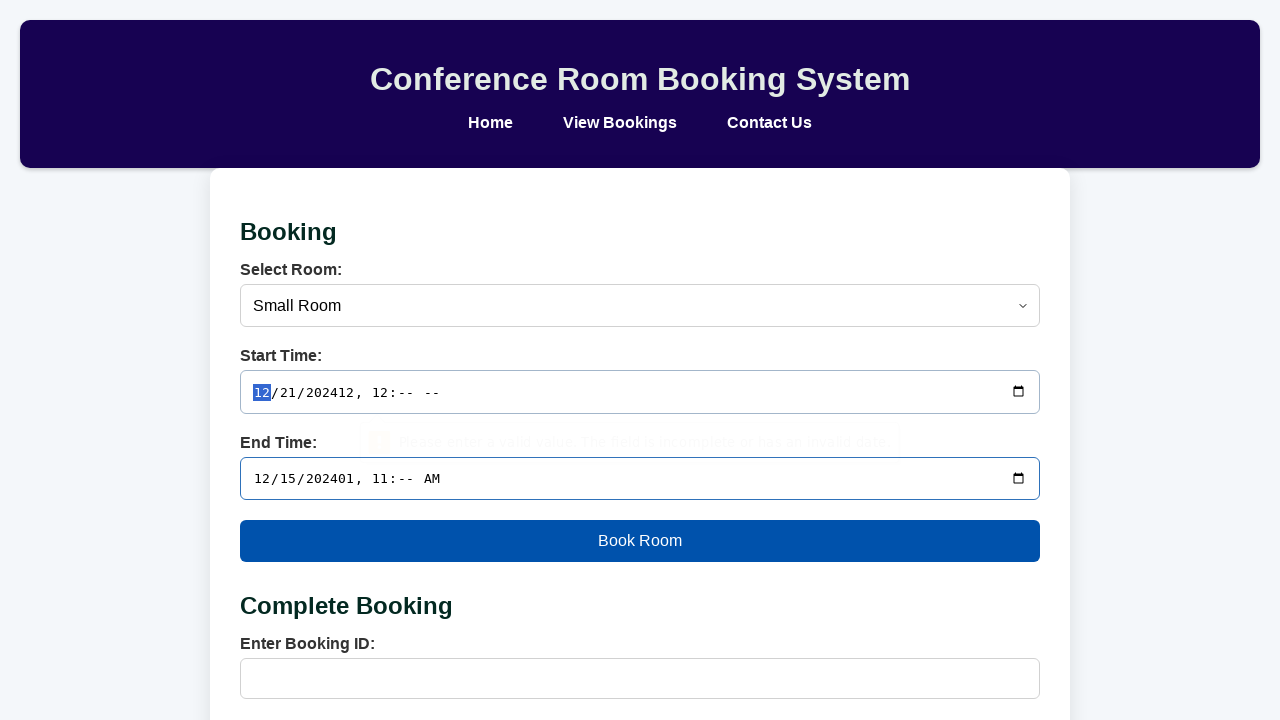

Set up dialog handler to accept alerts
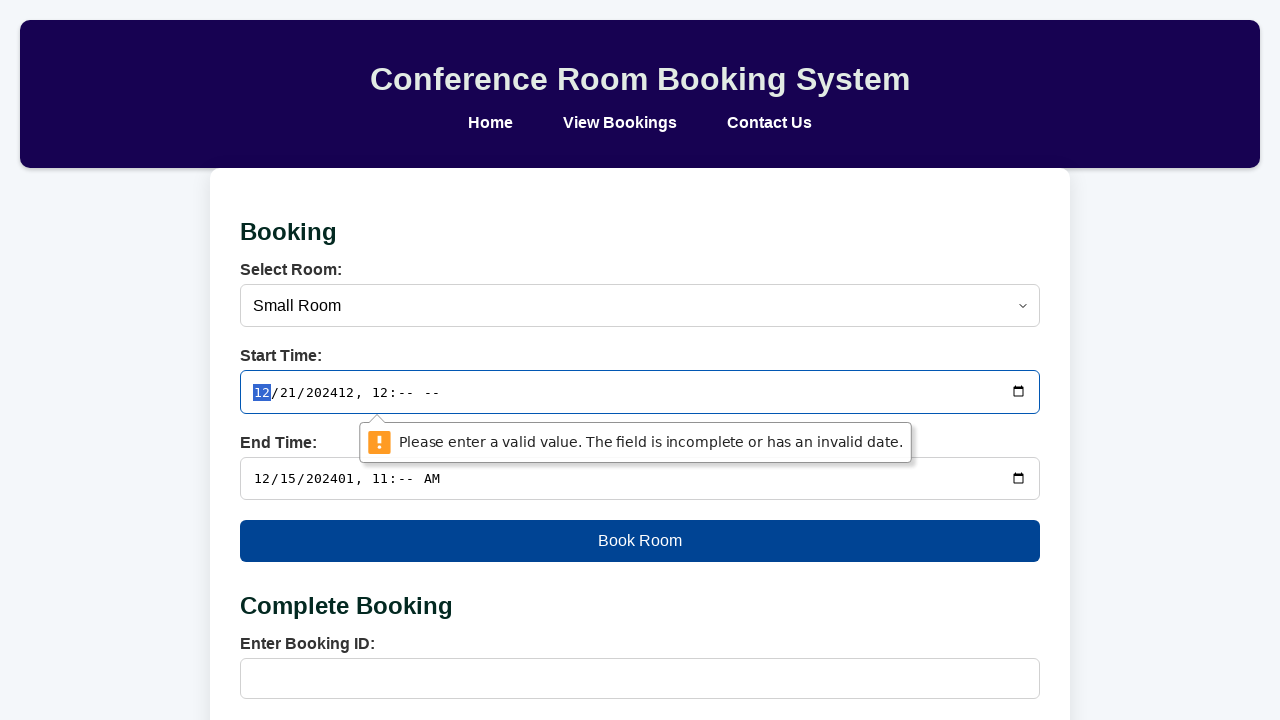

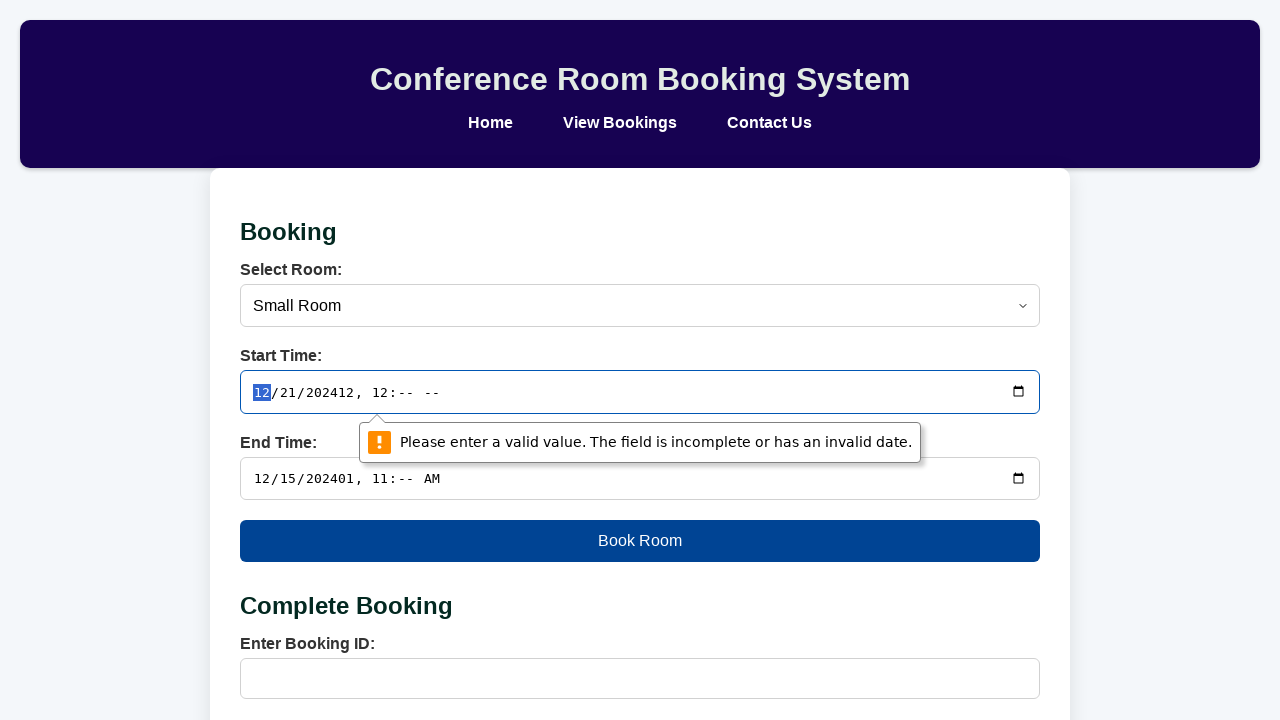